Navigates to NFL.com homepage and verifies the page title matches the expected official site title

Starting URL: http://www.nfl.com/

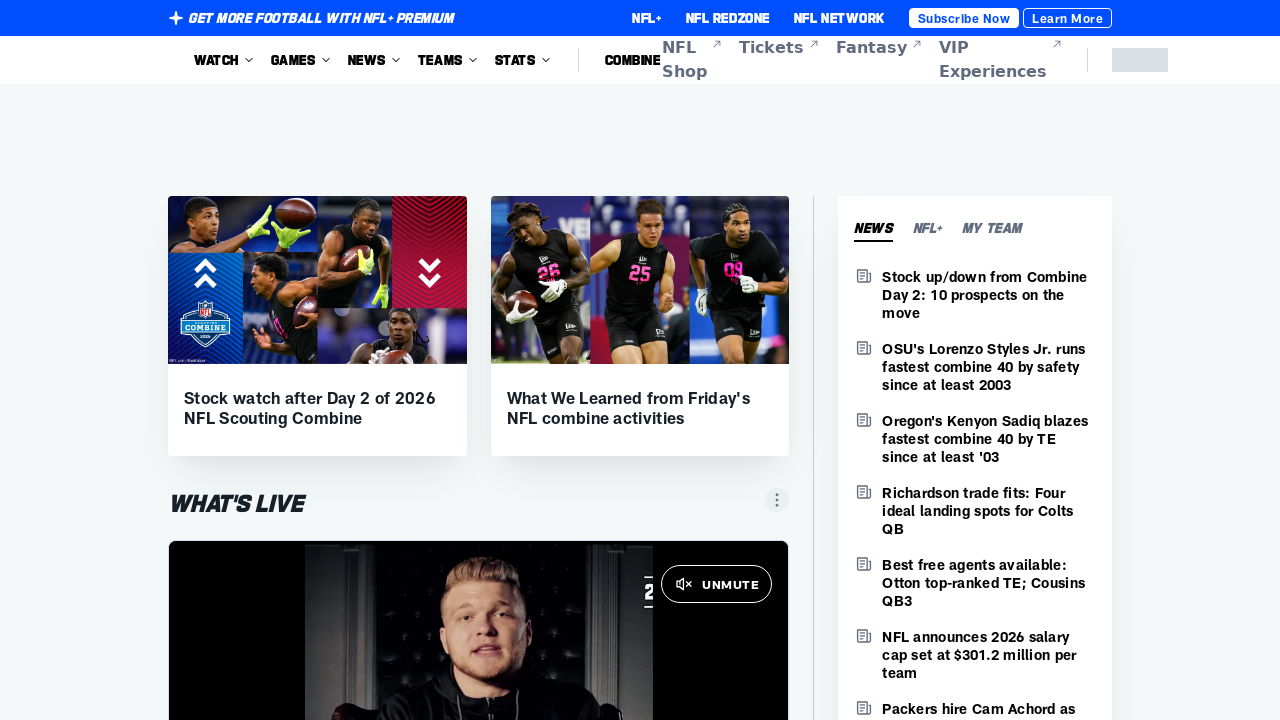

Waited for page DOM content to load
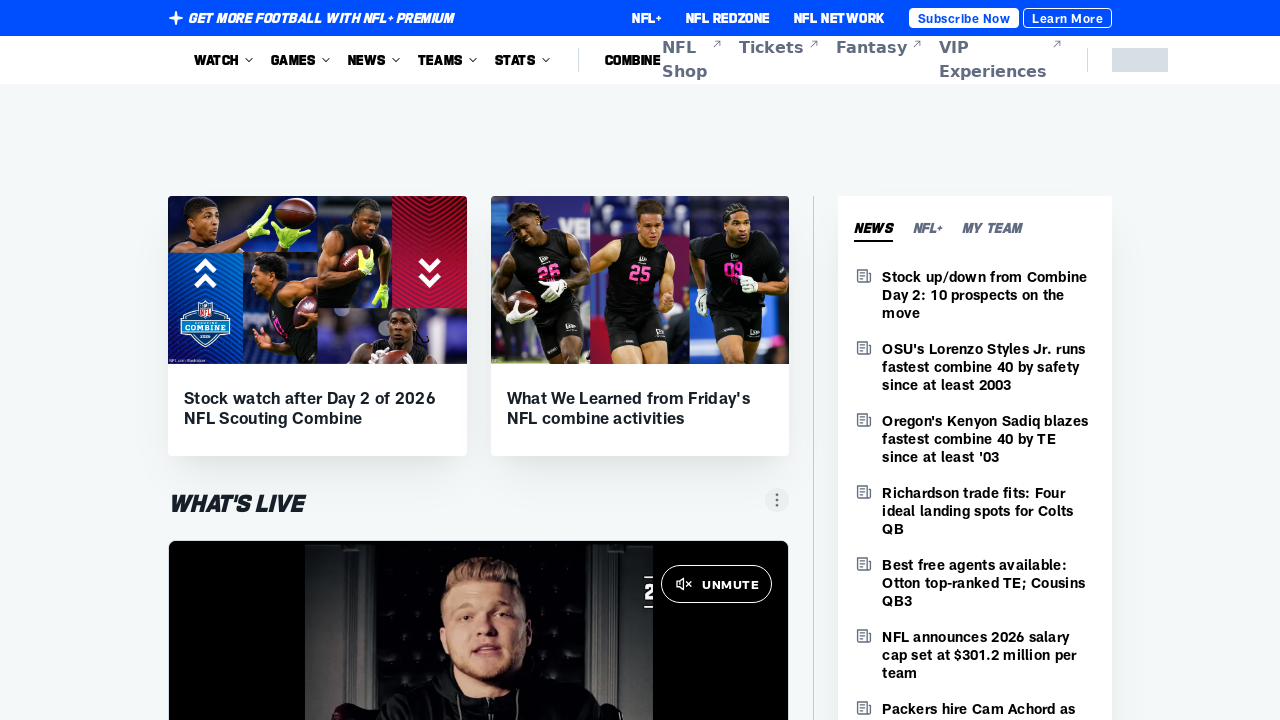

Verified page title contains 'NFL'
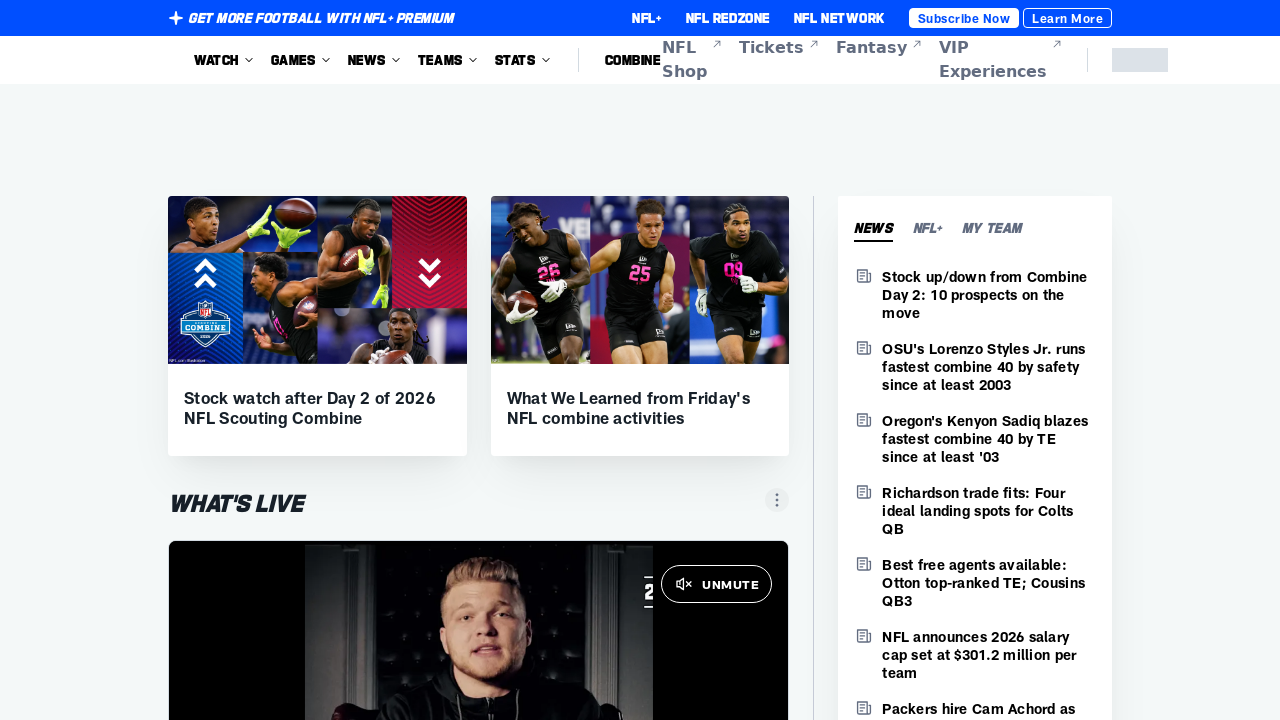

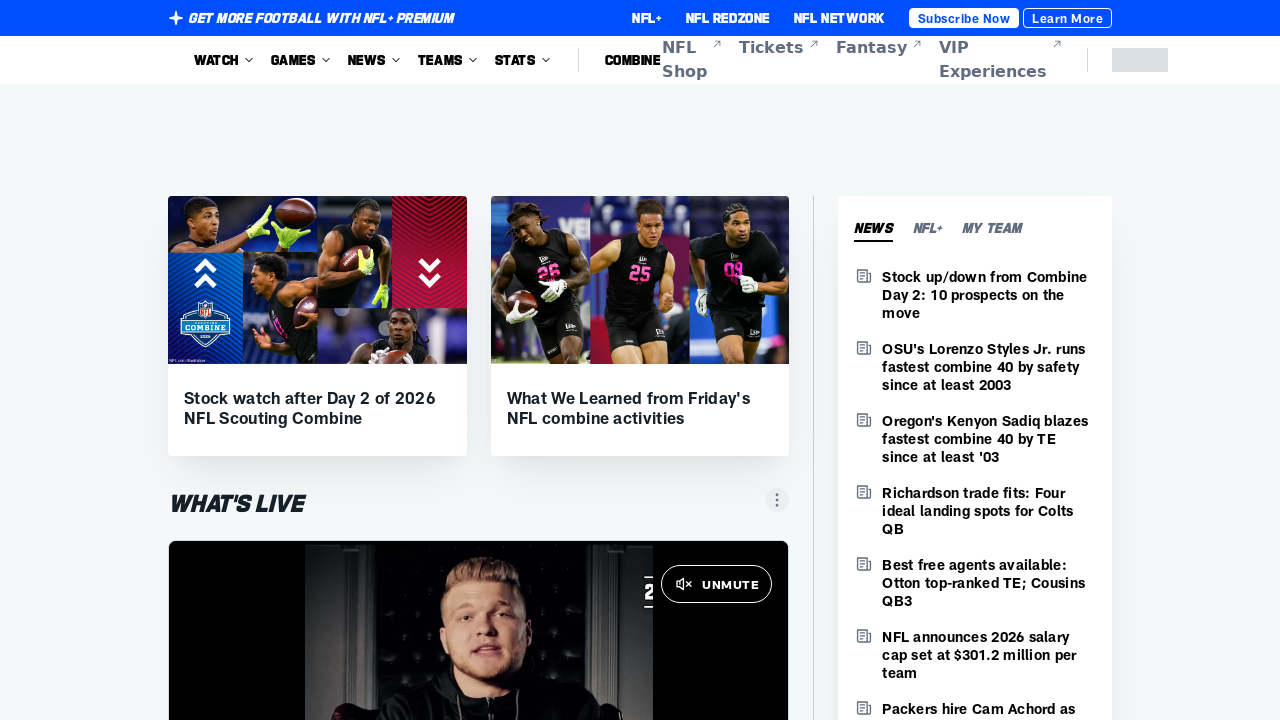